Tests clicking the "Get started" link and verifies navigation to the intro page

Starting URL: https://playwright.dev/

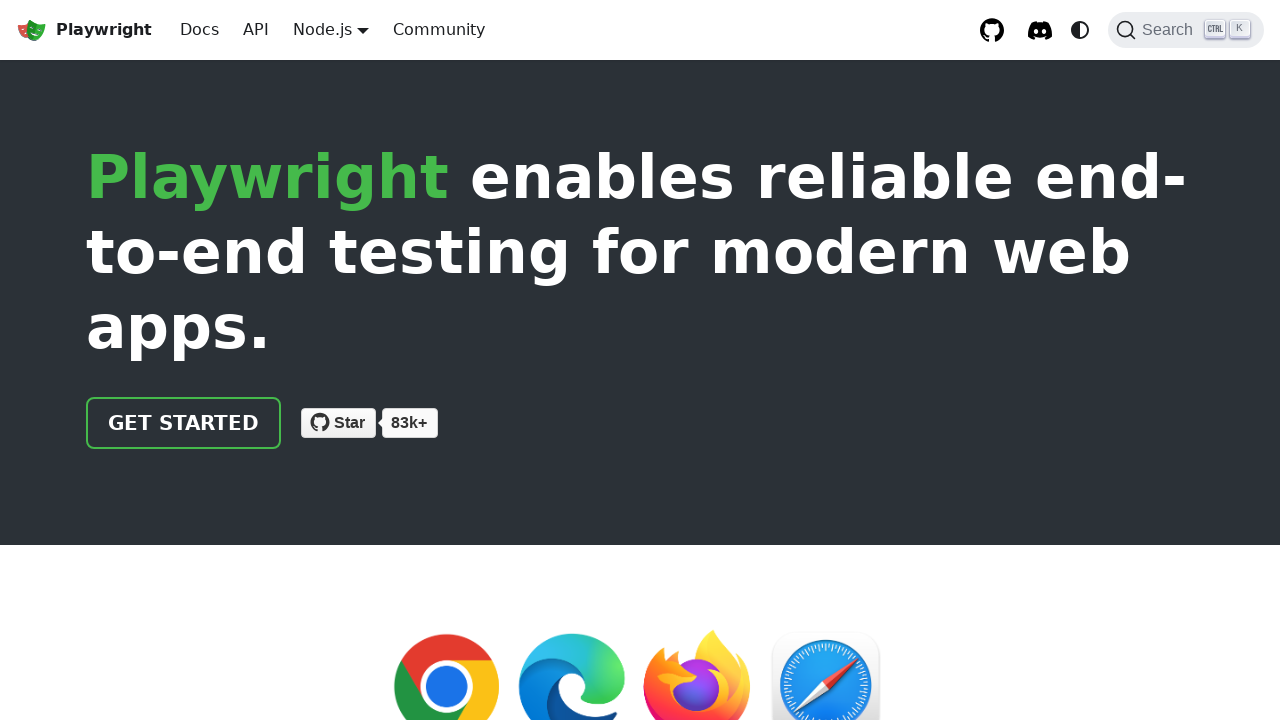

Clicked the 'Get started' link at (184, 423) on internal:role=link[name="Get started"i]
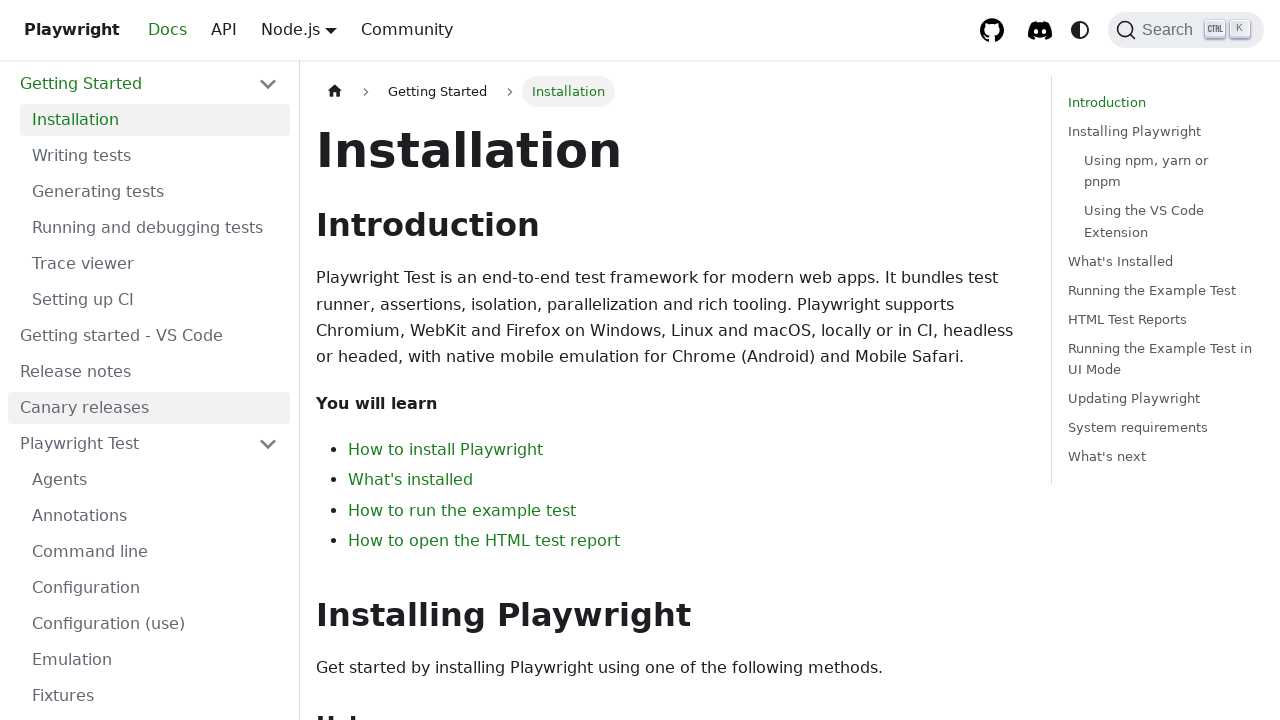

Verified navigation to intro page - URL contains 'intro'
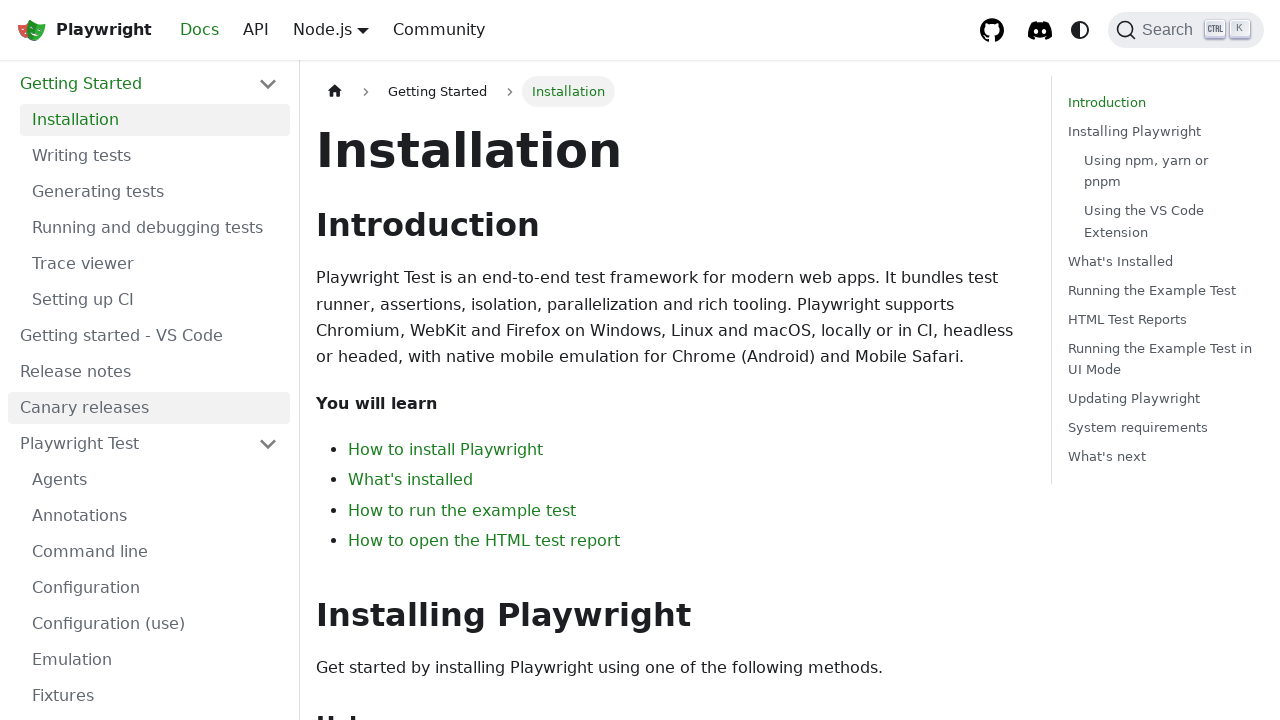

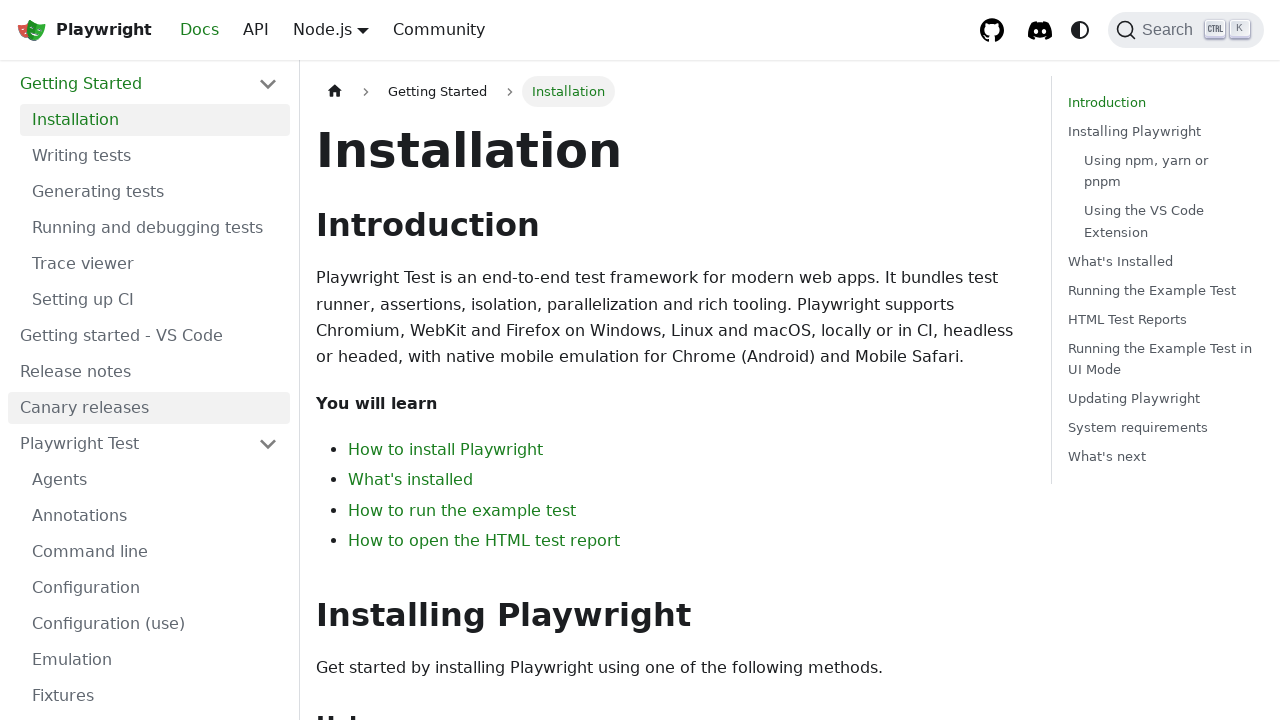